Tests link navigation by clicking on the 'Kids' link.

Starting URL: https://demoapps.qspiders.com/ui/link?sublist=0

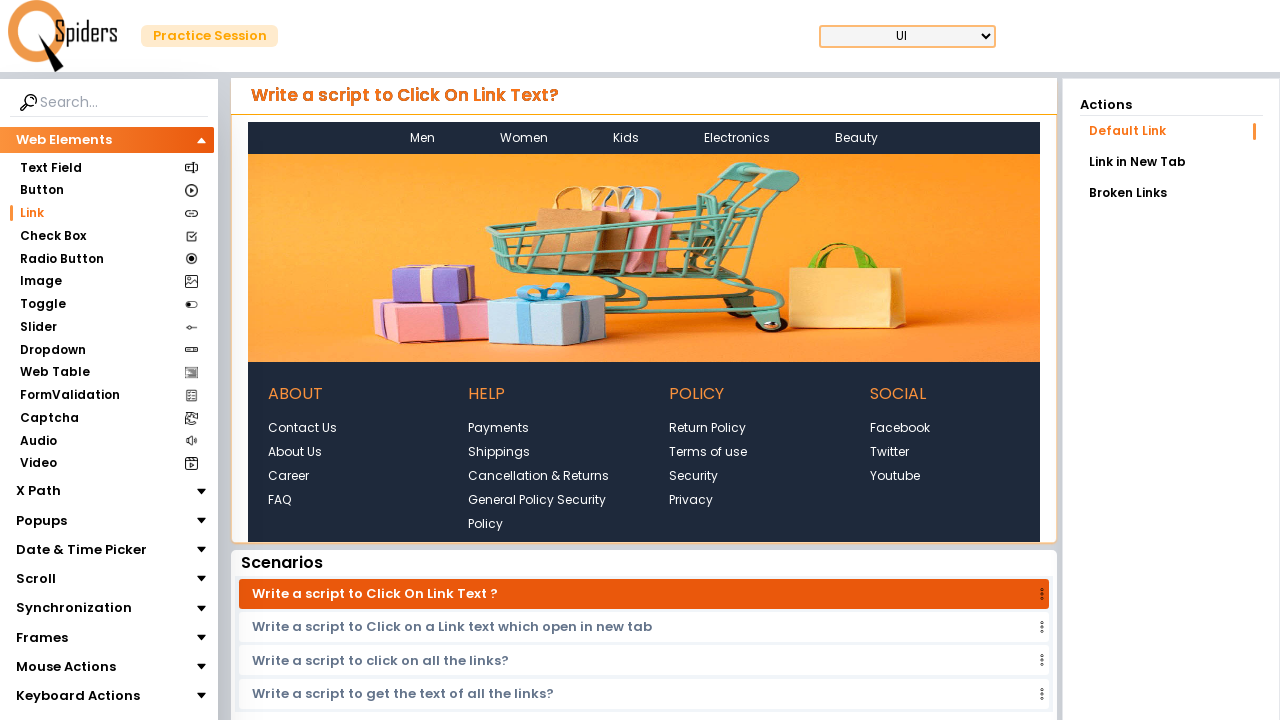

Clicked the 'Kids' link at (626, 137) on internal:role=link[name="Kids"i]
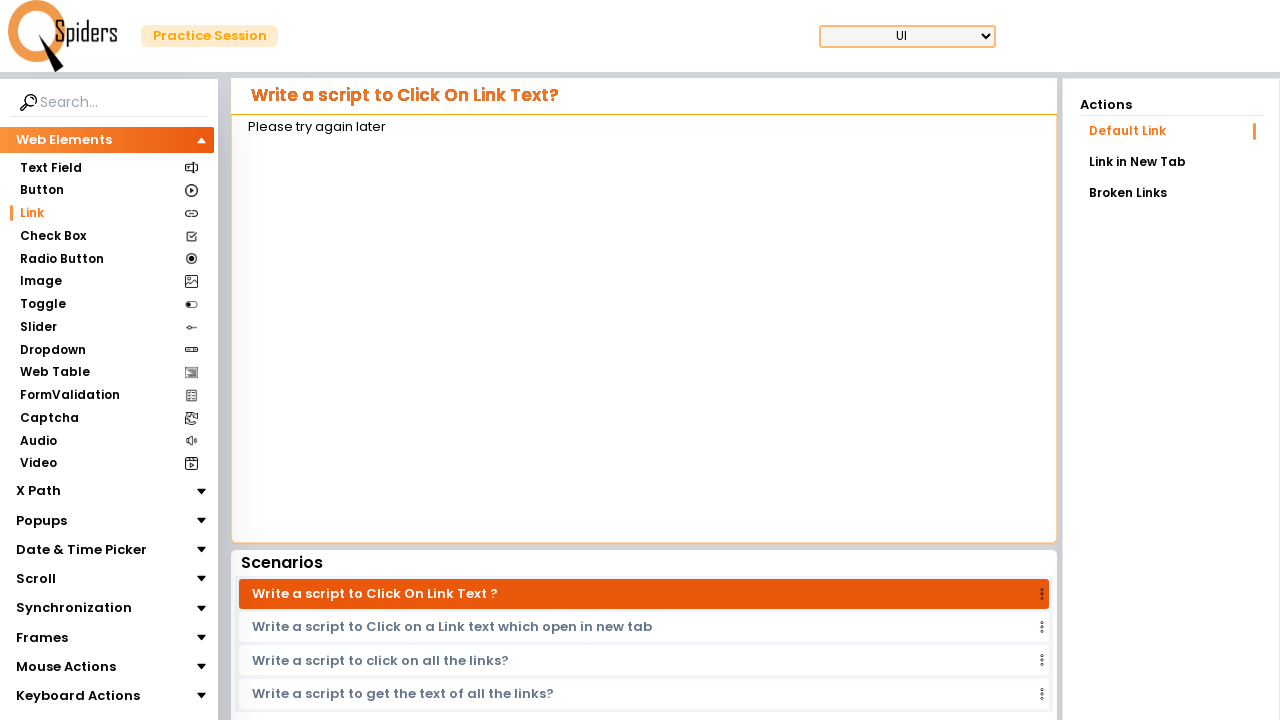

Page finished loading after link navigation
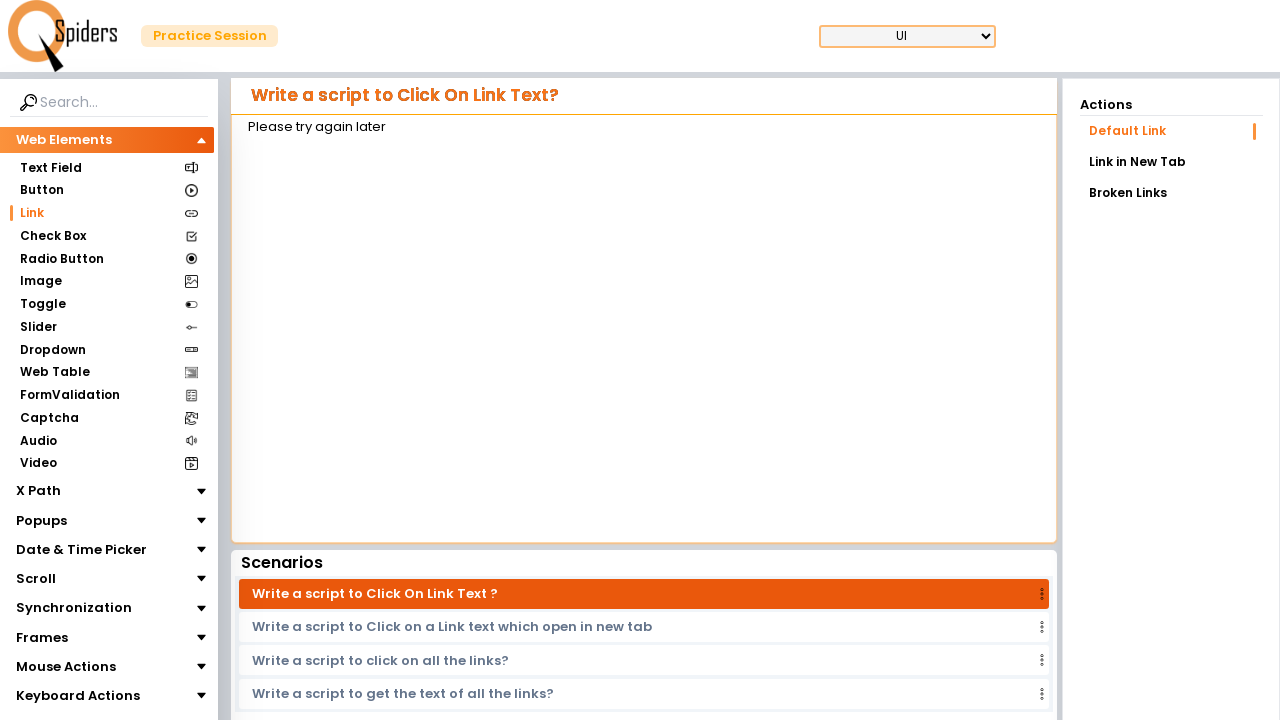

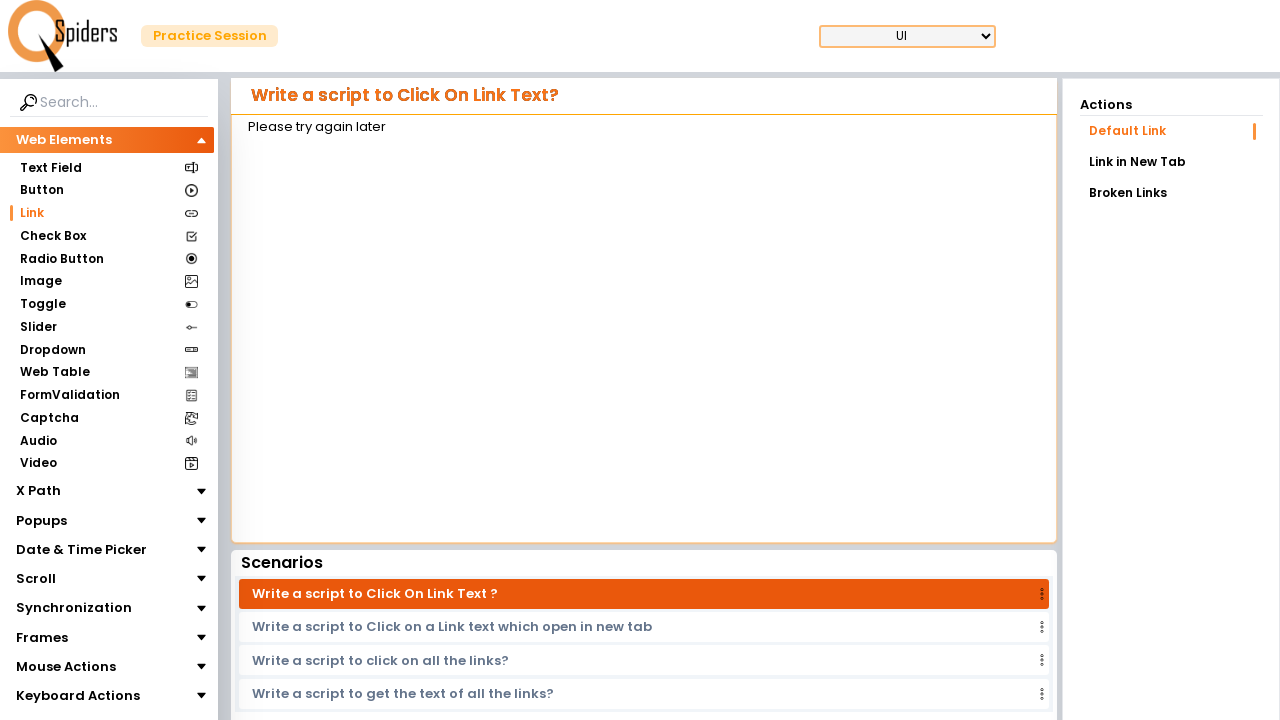